Adds a new entry to a web table with employee information and then deletes it

Starting URL: https://demoqa.com/elements

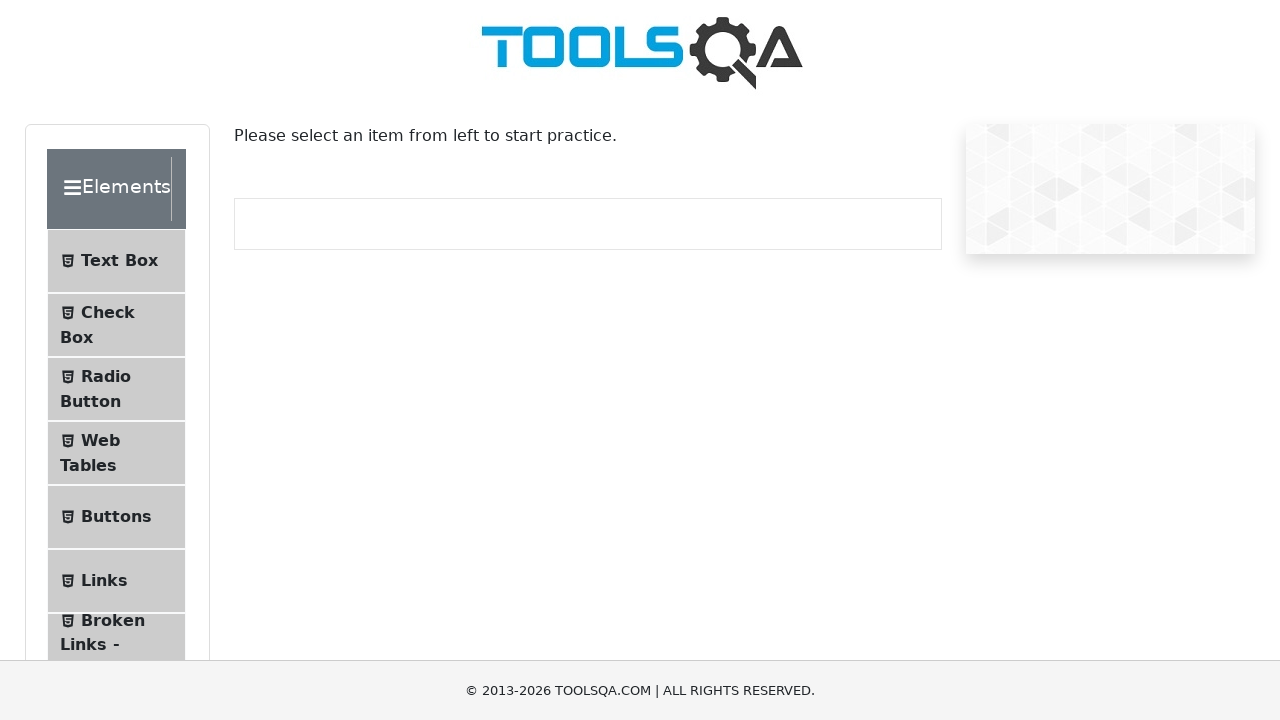

Clicked on Web Tables menu item at (100, 440) on text=Web Tables
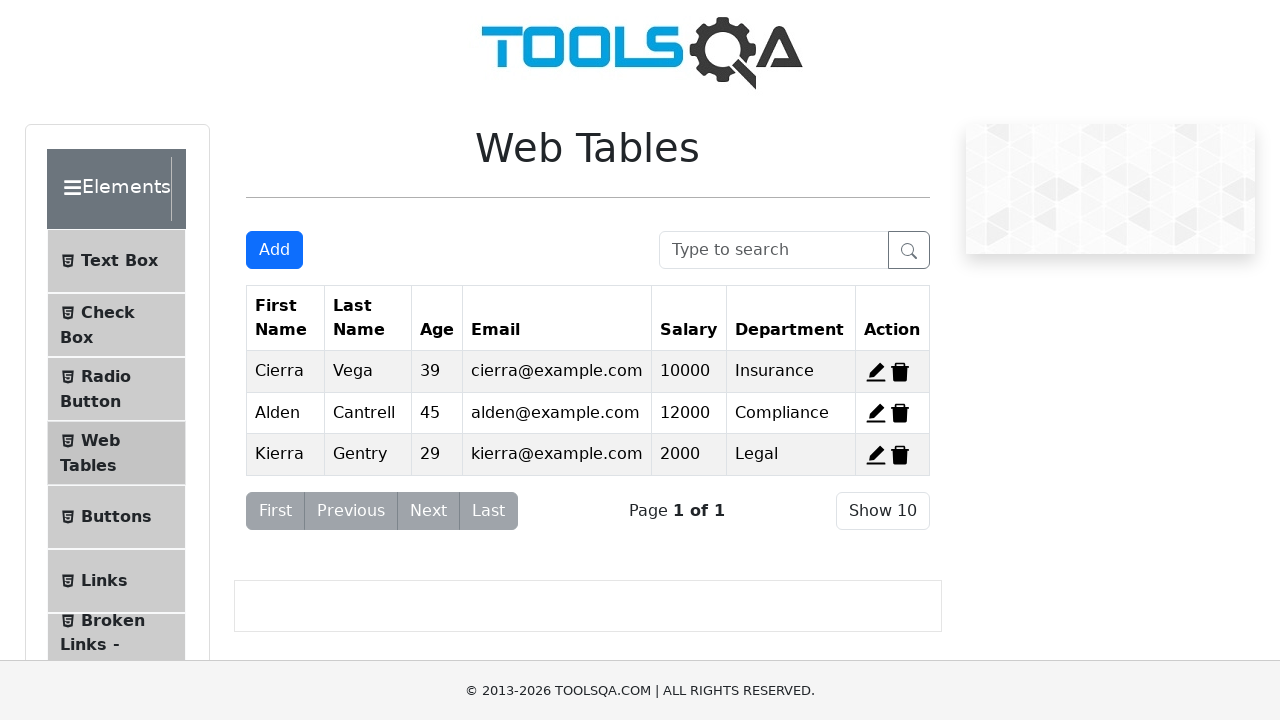

Clicked Add button to open registration form at (274, 250) on #addNewRecordButton
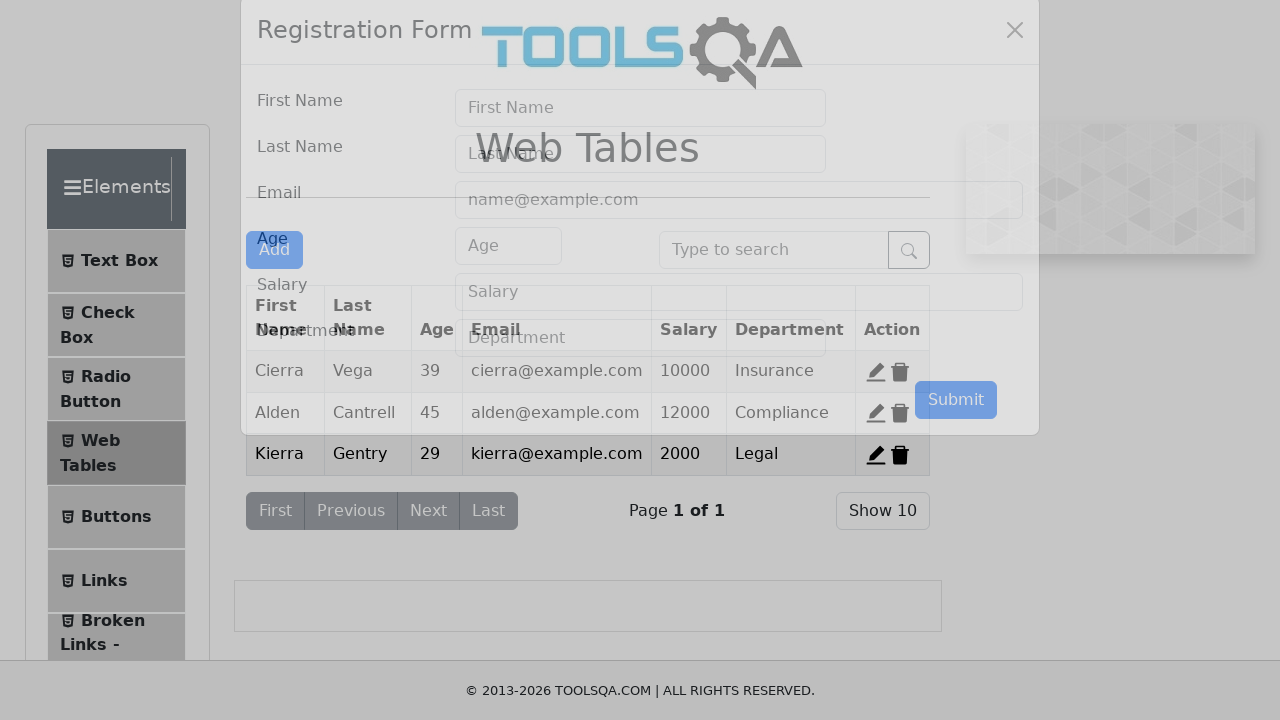

Filled in first name: Acko on #firstName
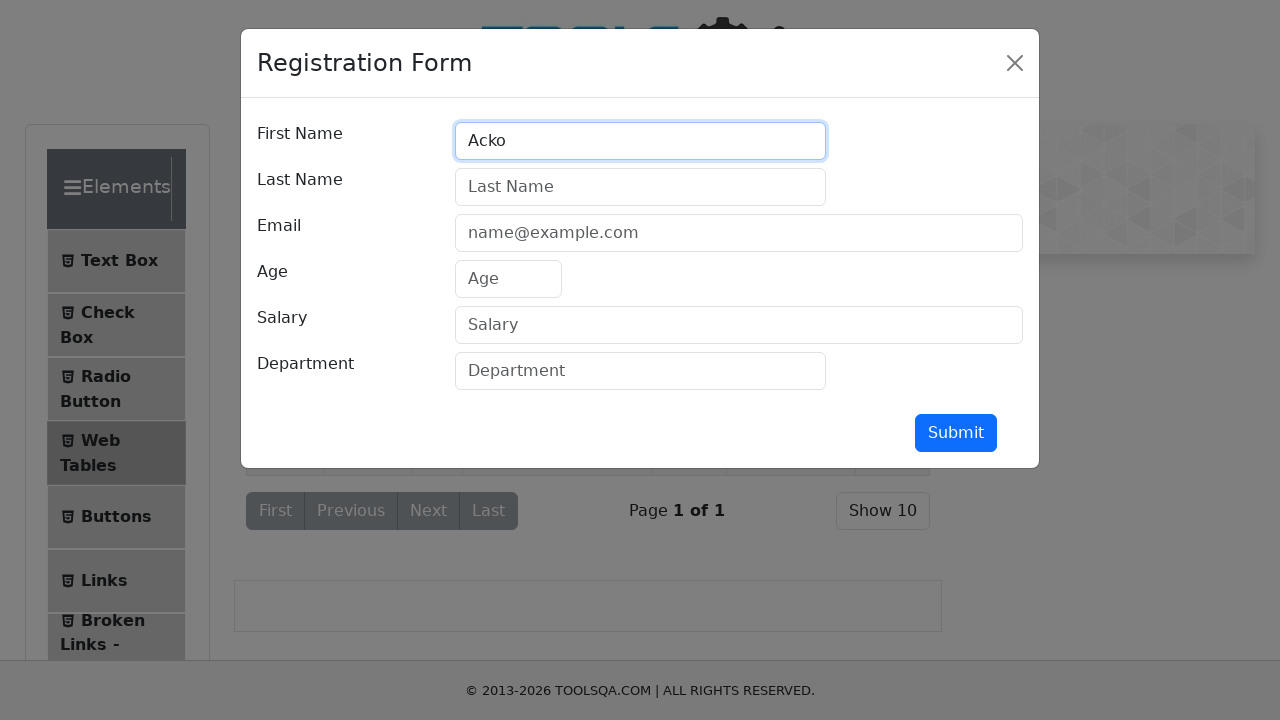

Filled in last name: Od Gradsko on #lastName
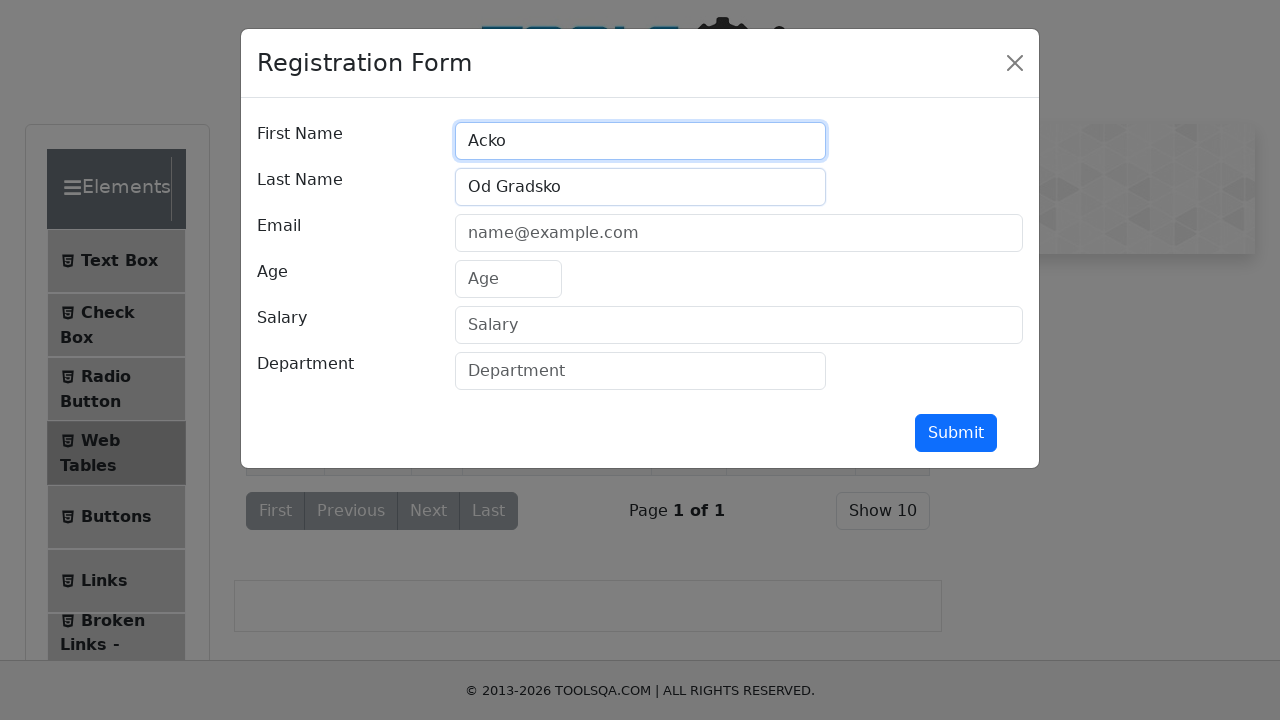

Filled in email: dvestatrista@gmail.com on #userEmail
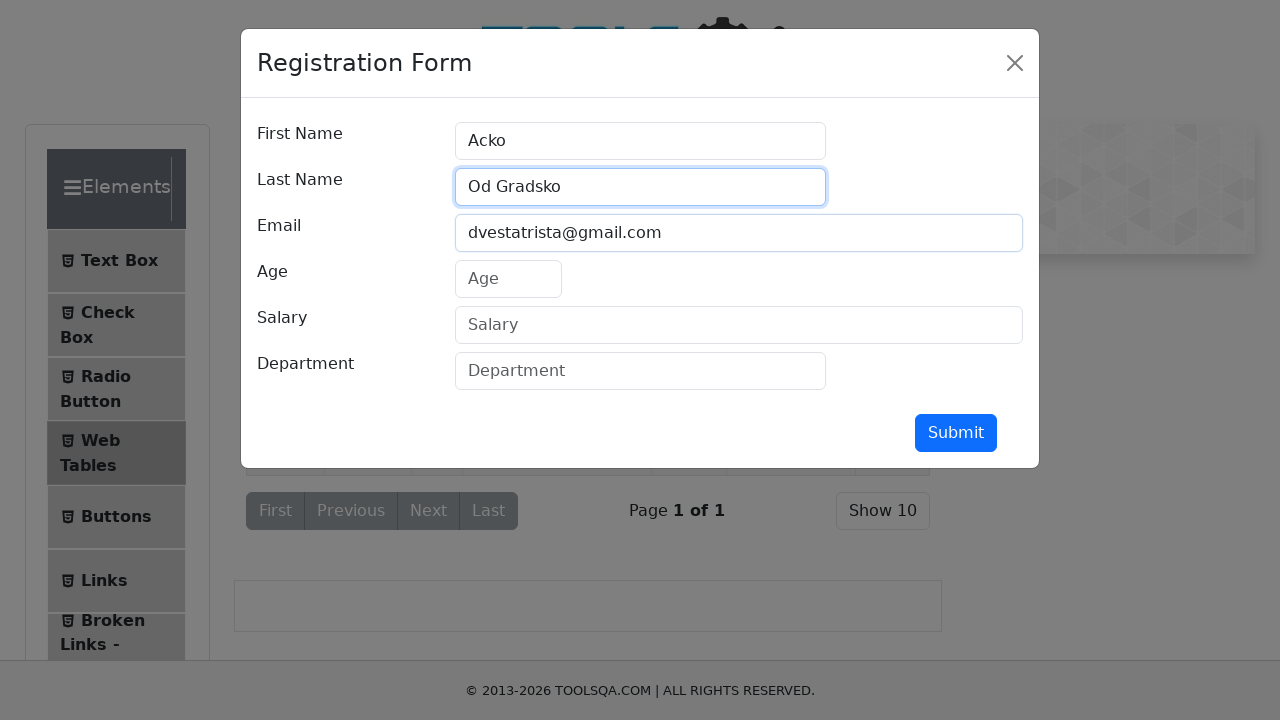

Filled in age: 30 on #age
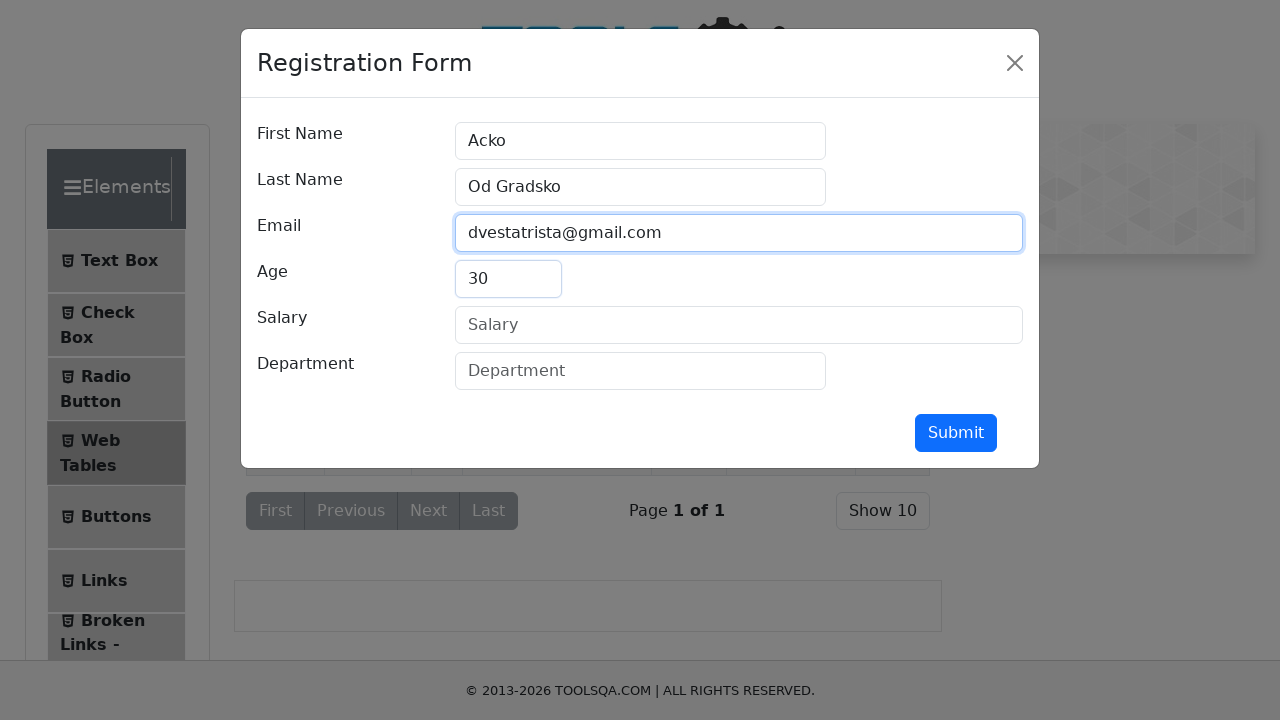

Filled in salary: 1000 on #salary
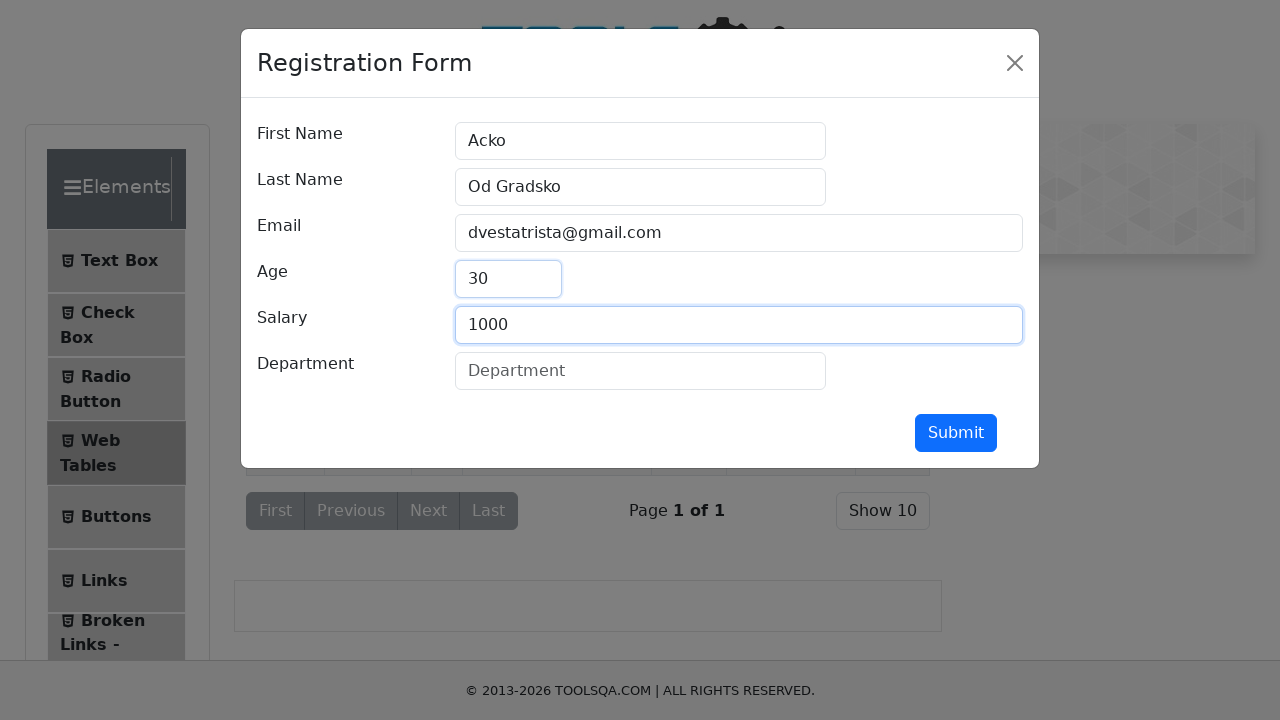

Filled in department: Rosoman on #department
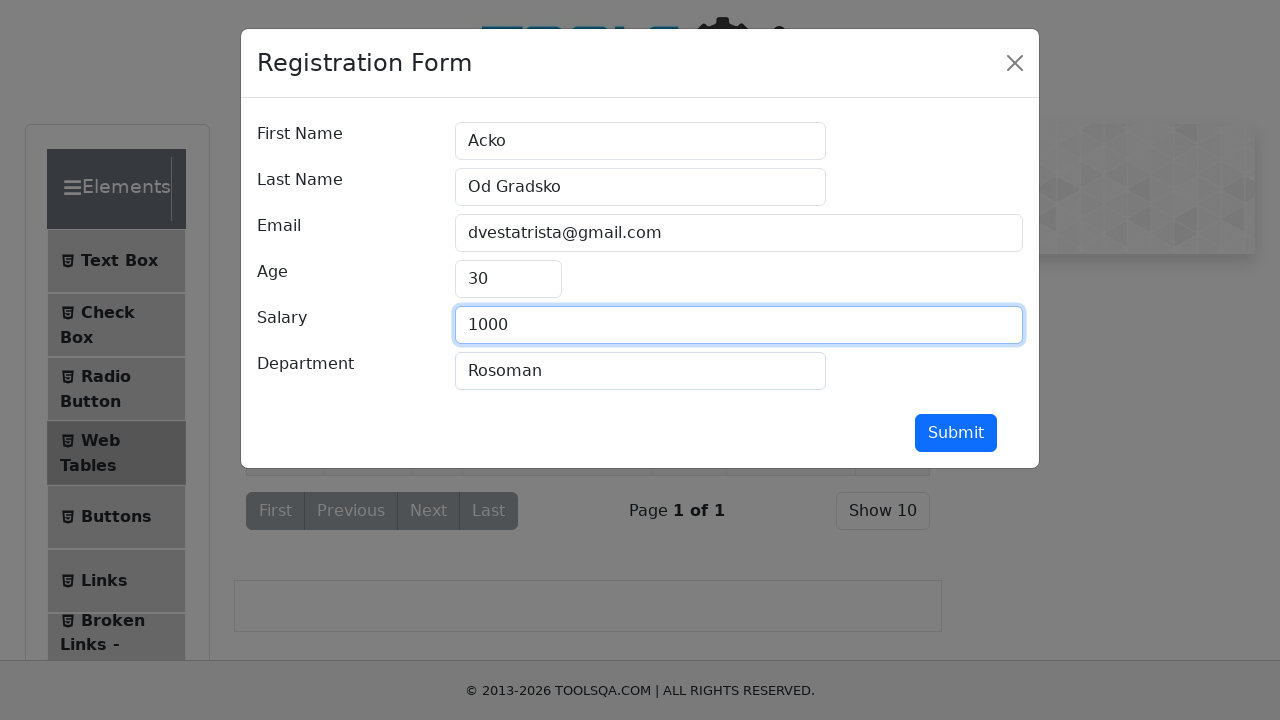

Clicked submit button to add new employee record at (956, 433) on #submit
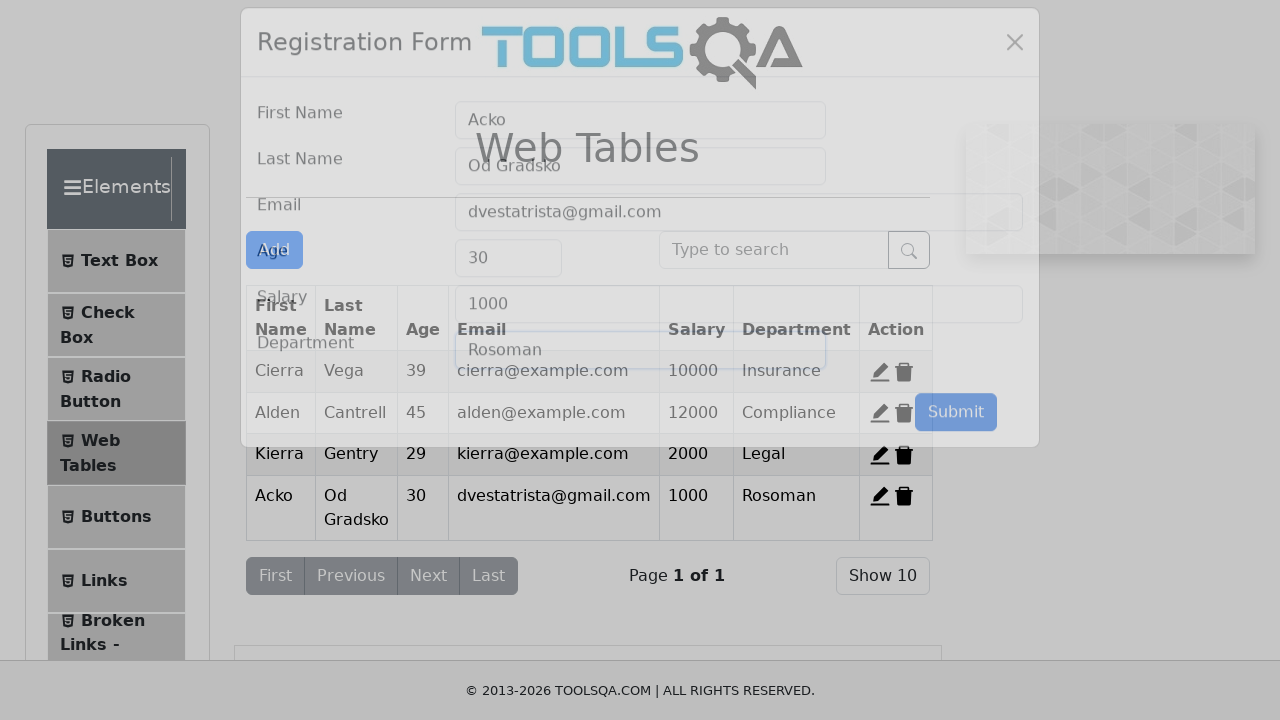

Clicked delete button to remove the newly added record at (904, 372) on span[id*='delete-record']
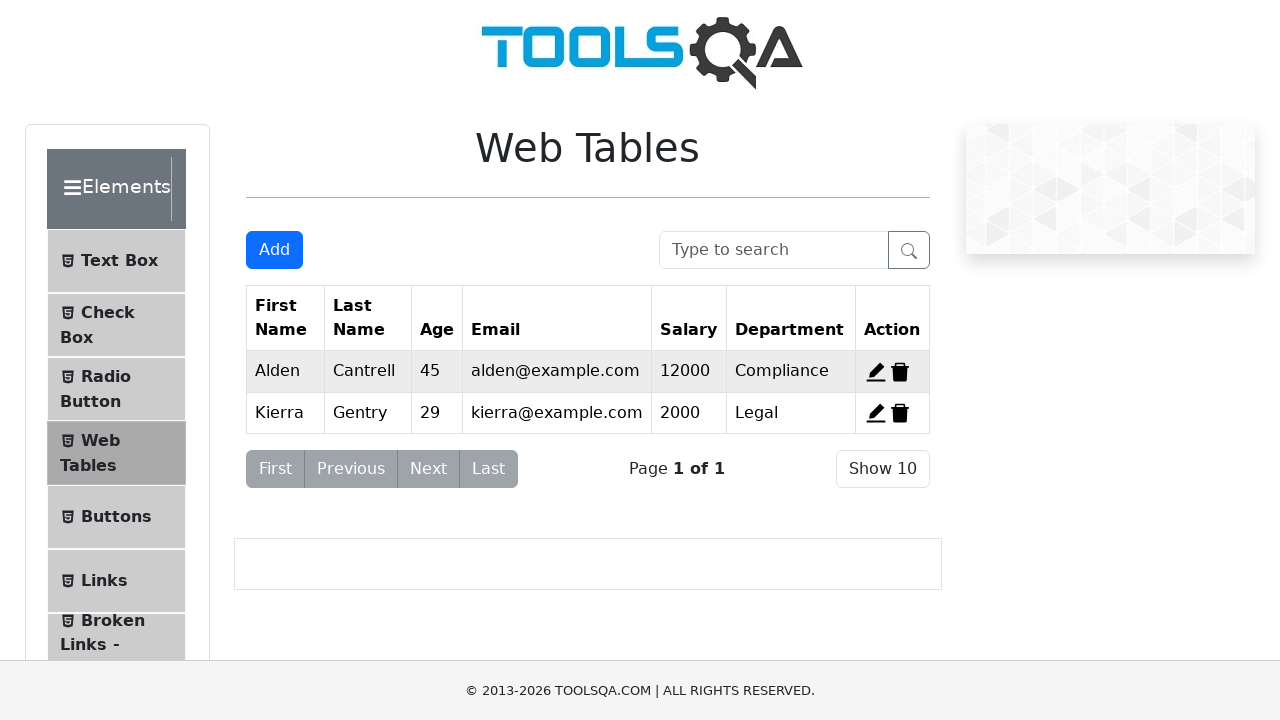

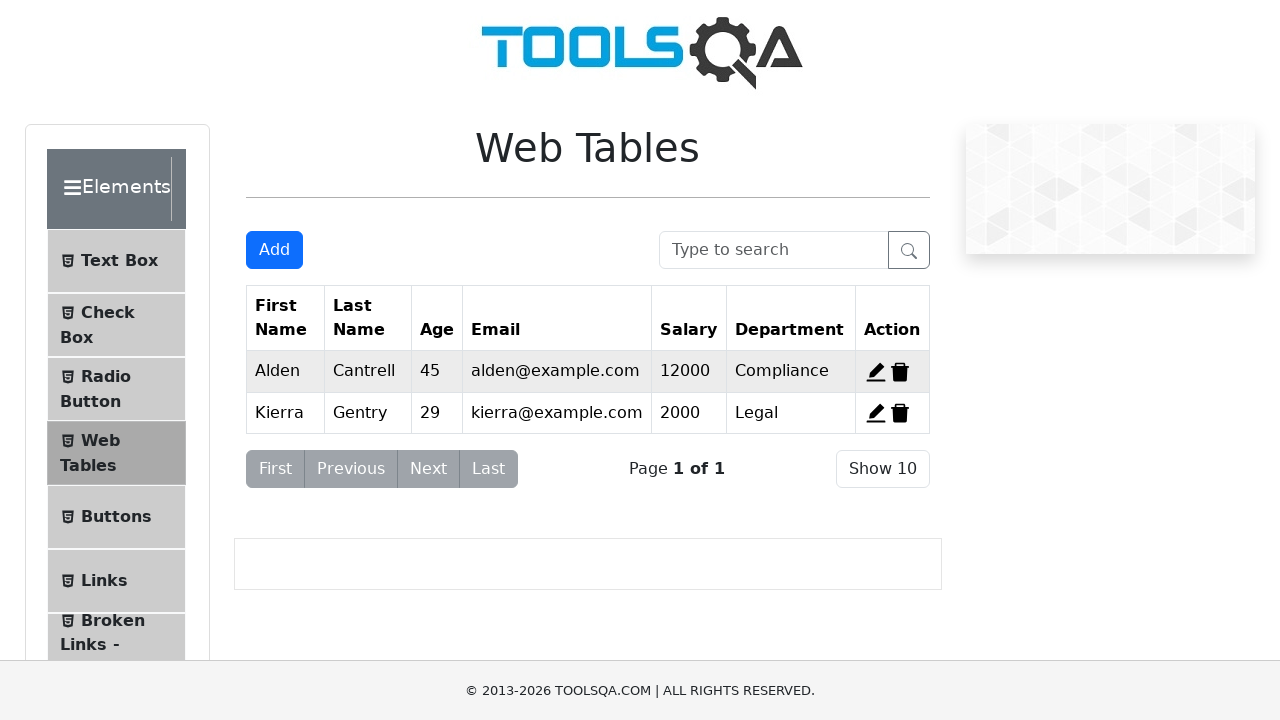